Tests filling weight and height fields with negative values to verify if the system validates and rejects them.

Starting URL: https://ciscodeto.github.io/AcodemiaGerenciamento/yalunos.html

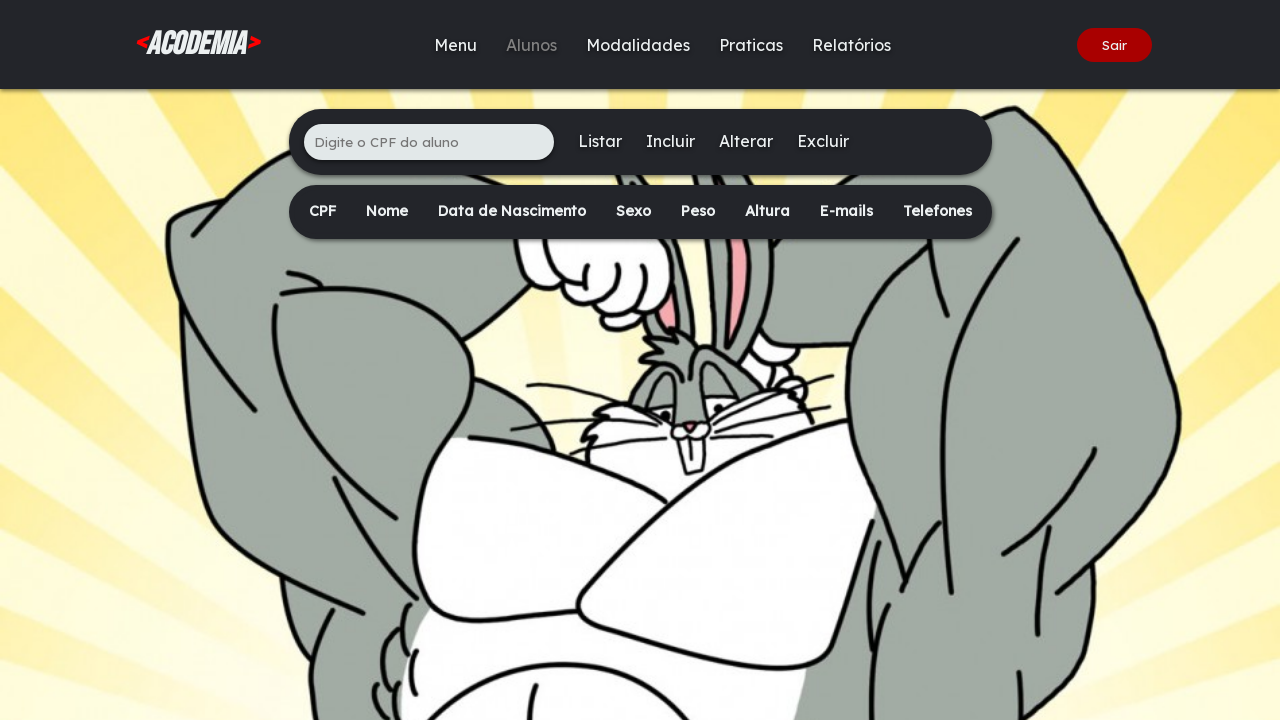

Filled CPF field with '629.184.375-63' on xpath=/html/body/div[2]/main/div[1]/ul/li[1]/input
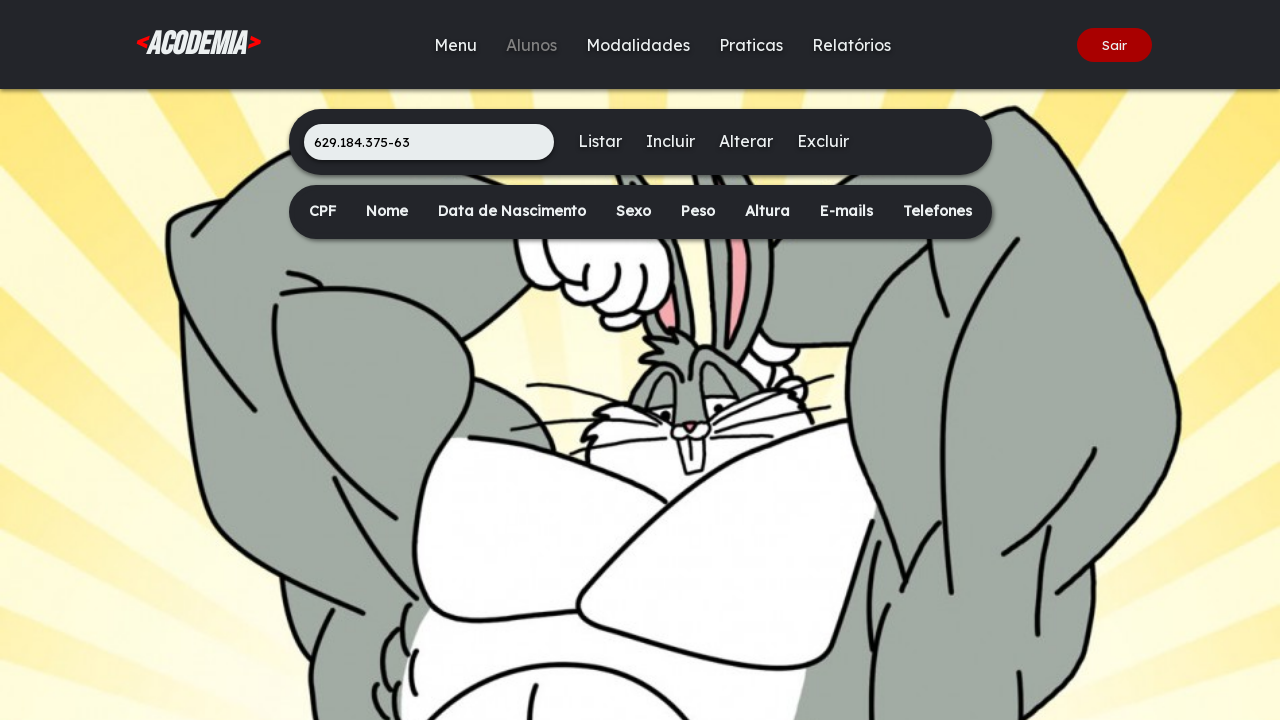

Clicked the Insert button at (670, 141) on xpath=/html/body/div[2]/main/div[1]/ul/li[3]/a
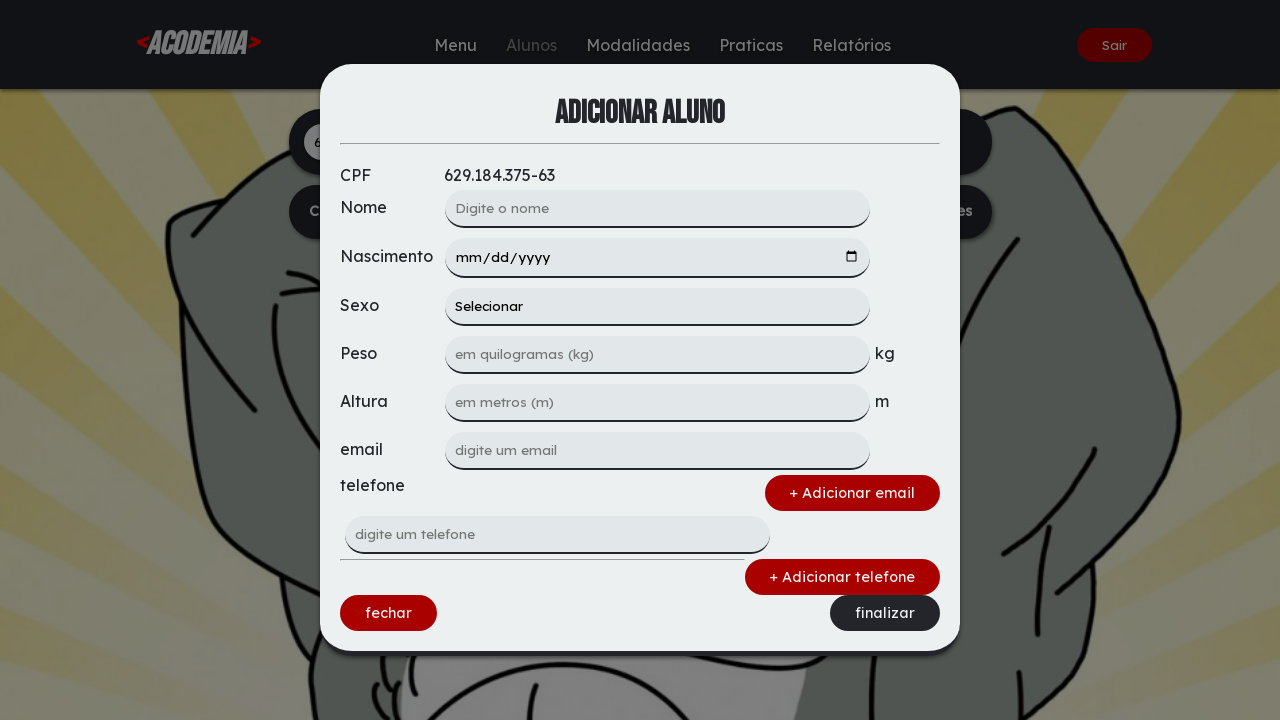

Filled weight field with negative value '-45' on xpath=/html/body/div[1]/div/form/input[3]
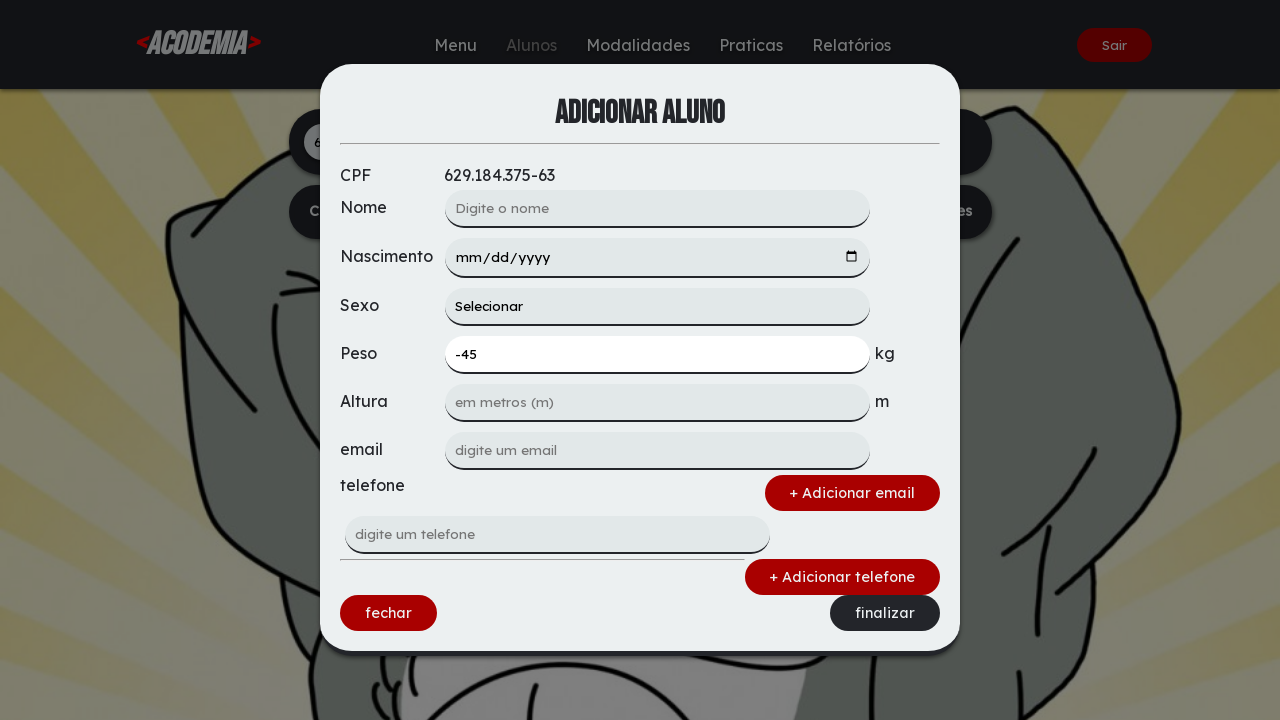

Filled height field with negative value '-72' on xpath=/html/body/div[1]/div/form/input[4]
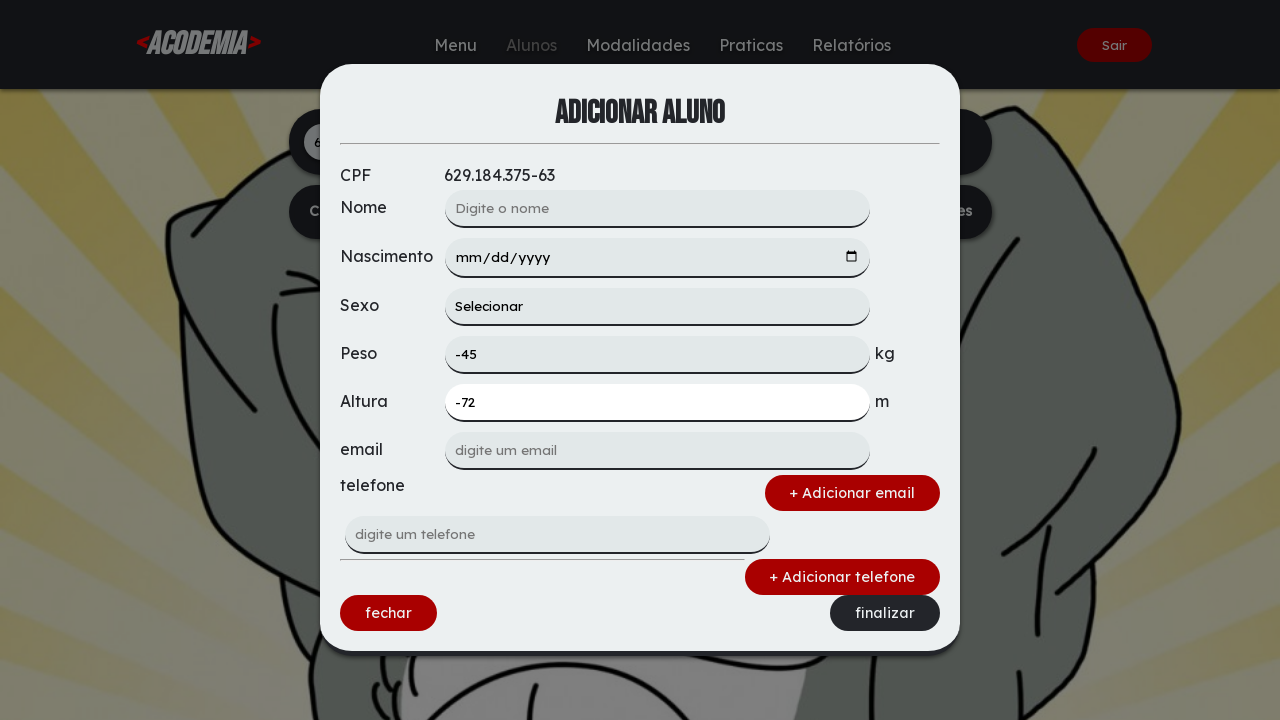

Clicked the Finalize button to submit form with negative values at (885, 613) on xpath=/html/body/div[1]/div/form/div[3]/a[2]
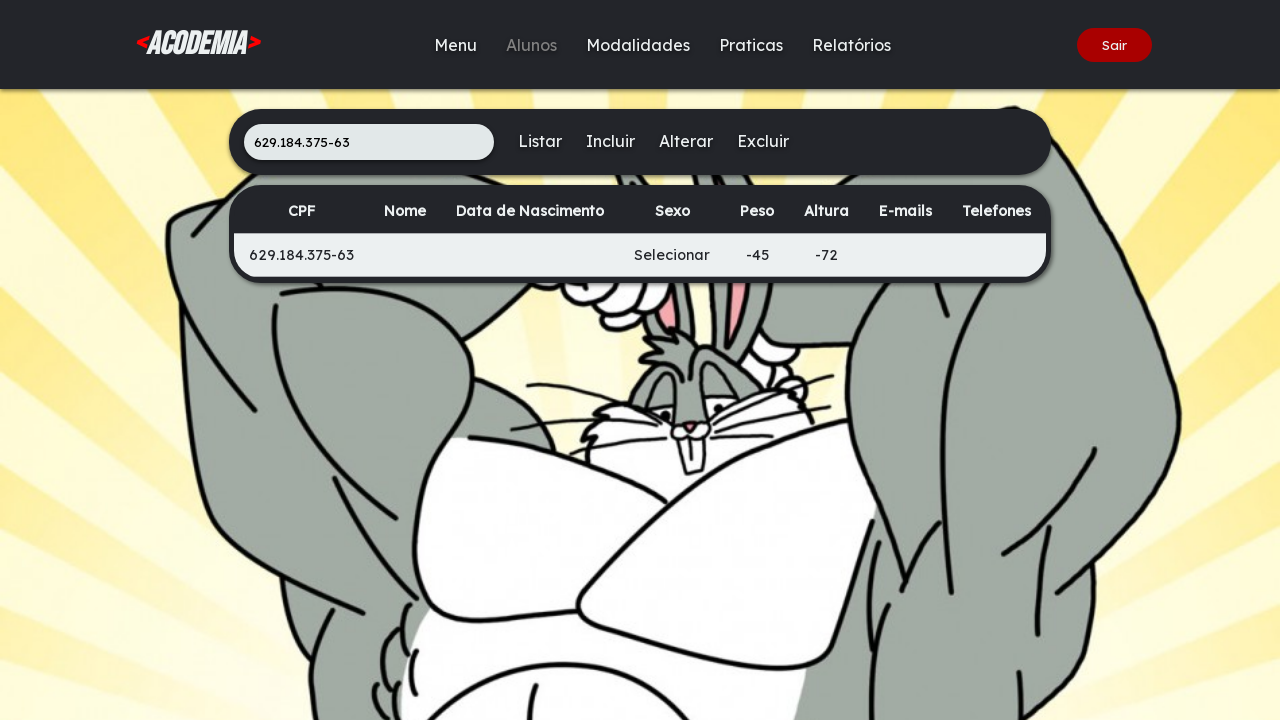

Clicked the List button at (540, 141) on xpath=/html/body/div[2]/main/div[1]/ul/li[2]/a
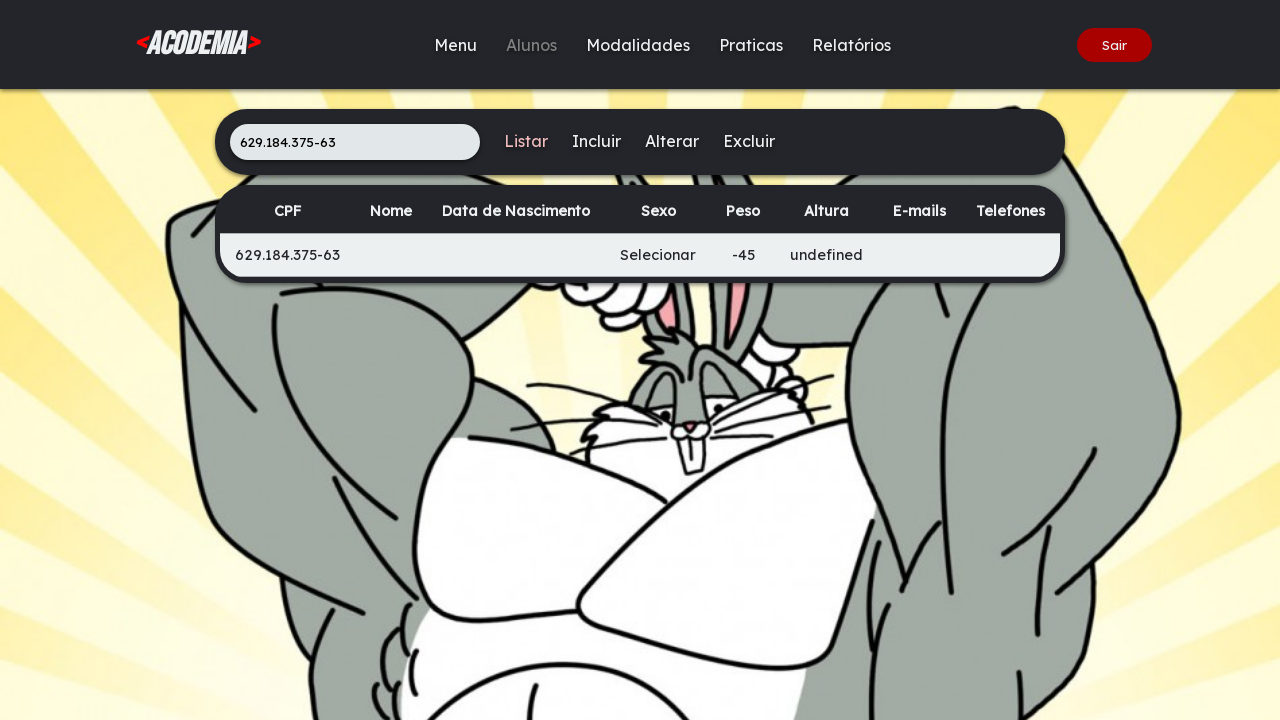

Content table loaded
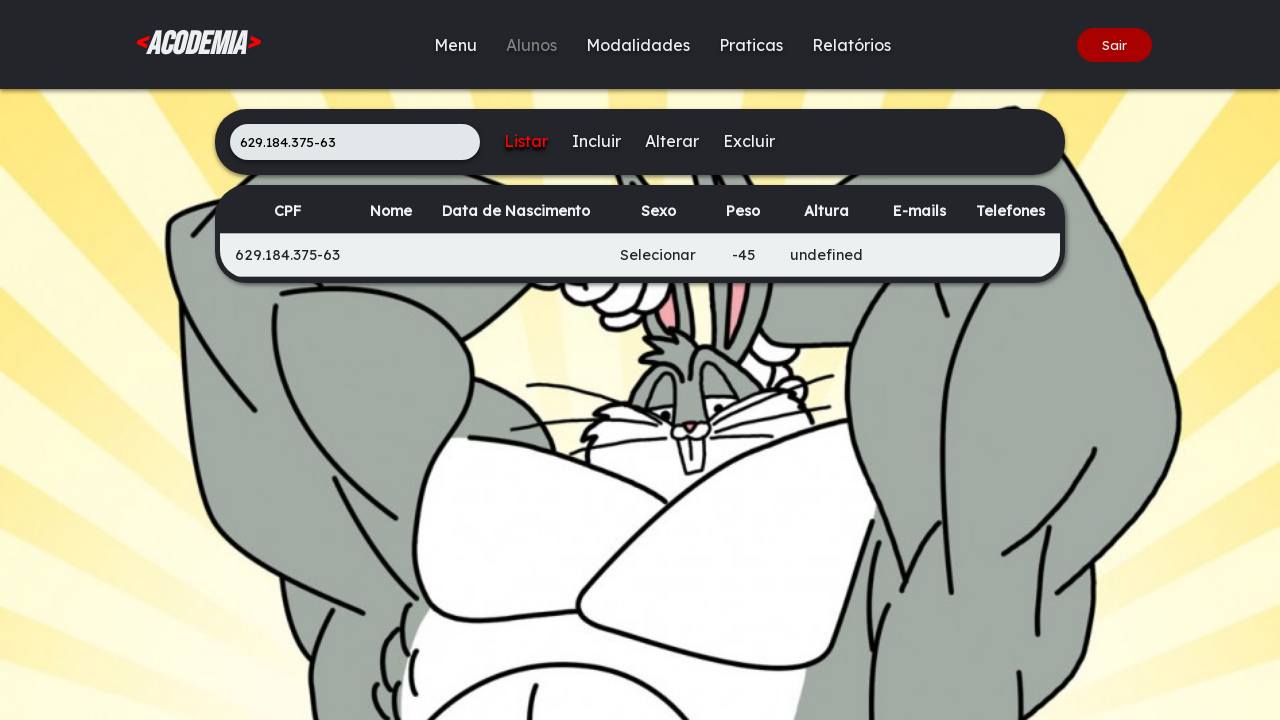

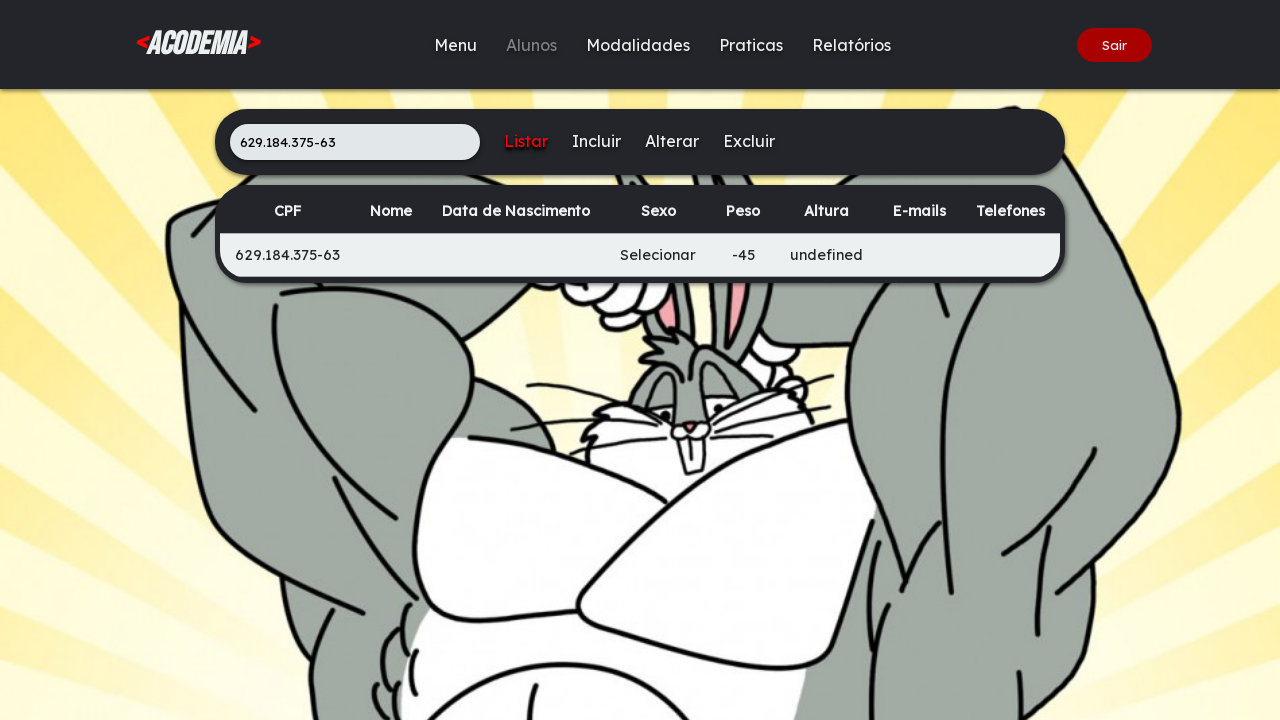